Tests JavaScript alert functionality by opening a confirm dialog, reading its text, and accepting it

Starting URL: https://v1.training-support.net/selenium/javascript-alerts

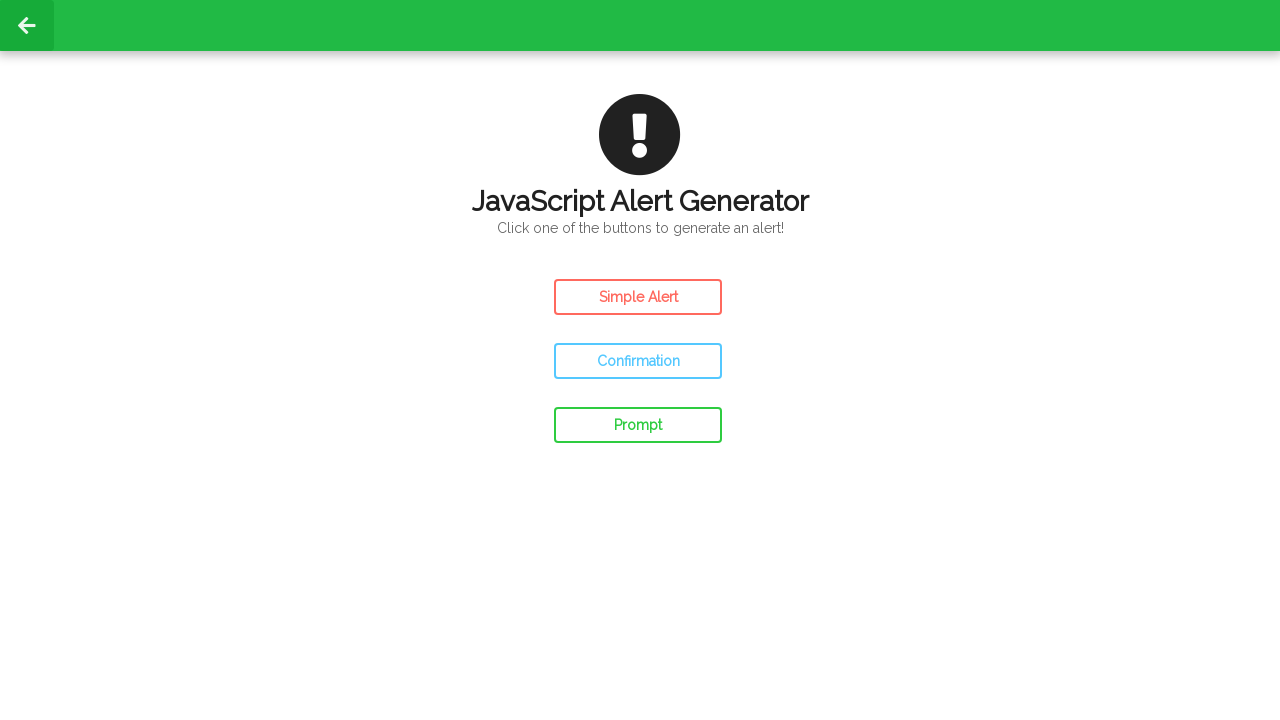

Clicked the confirm button to open alert dialog at (638, 361) on #confirm
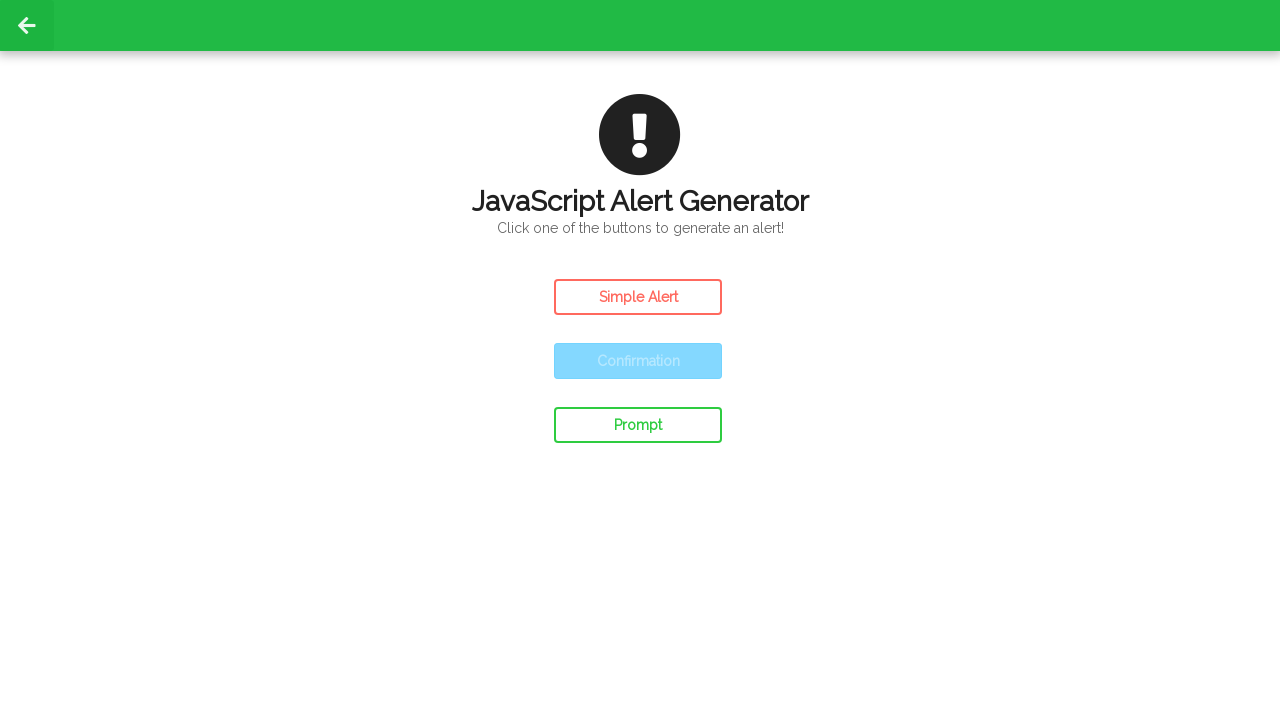

Set up dialog handler to accept the confirm alert
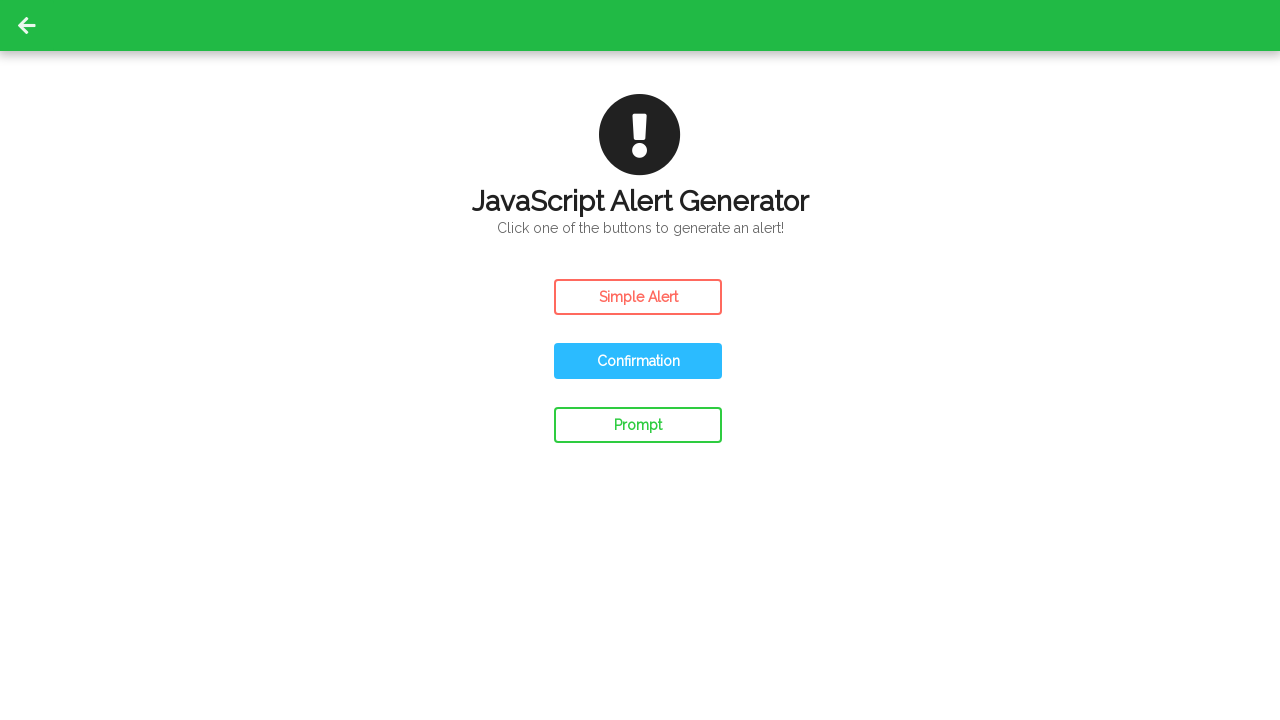

Clicked the confirm button again to trigger the alert at (638, 361) on #confirm
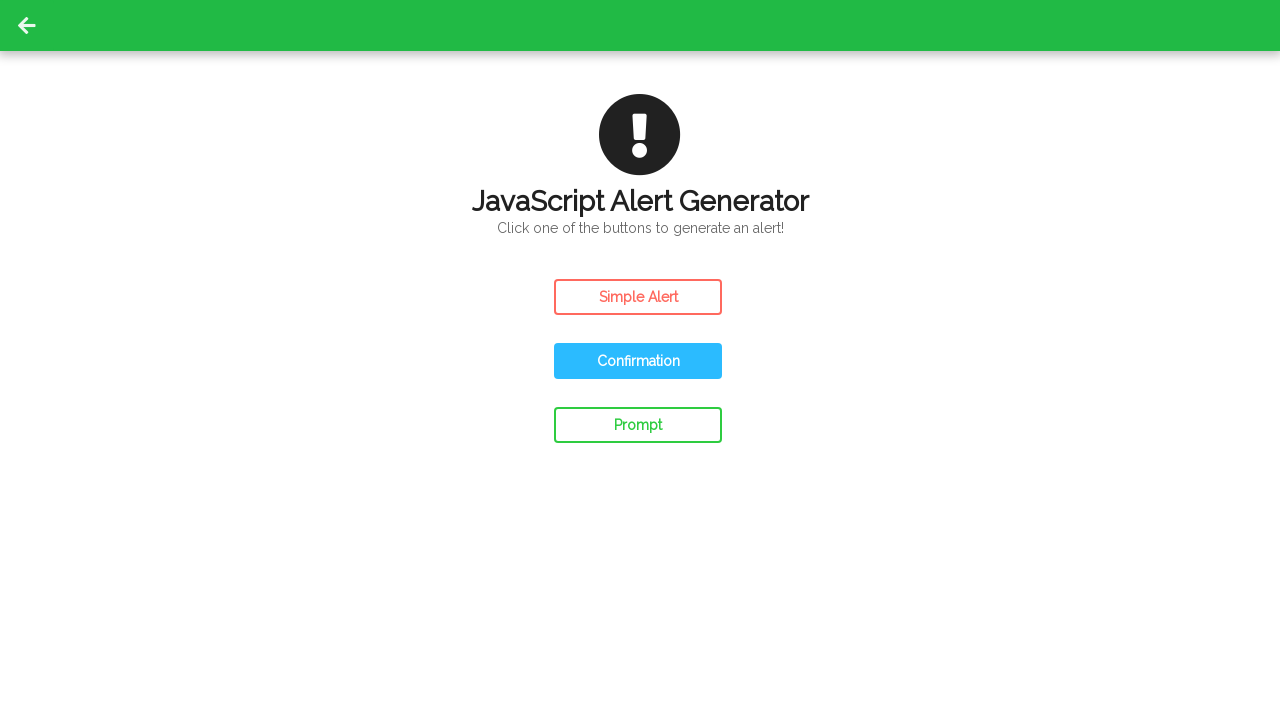

Set up dialog handler to dismiss the confirm alert
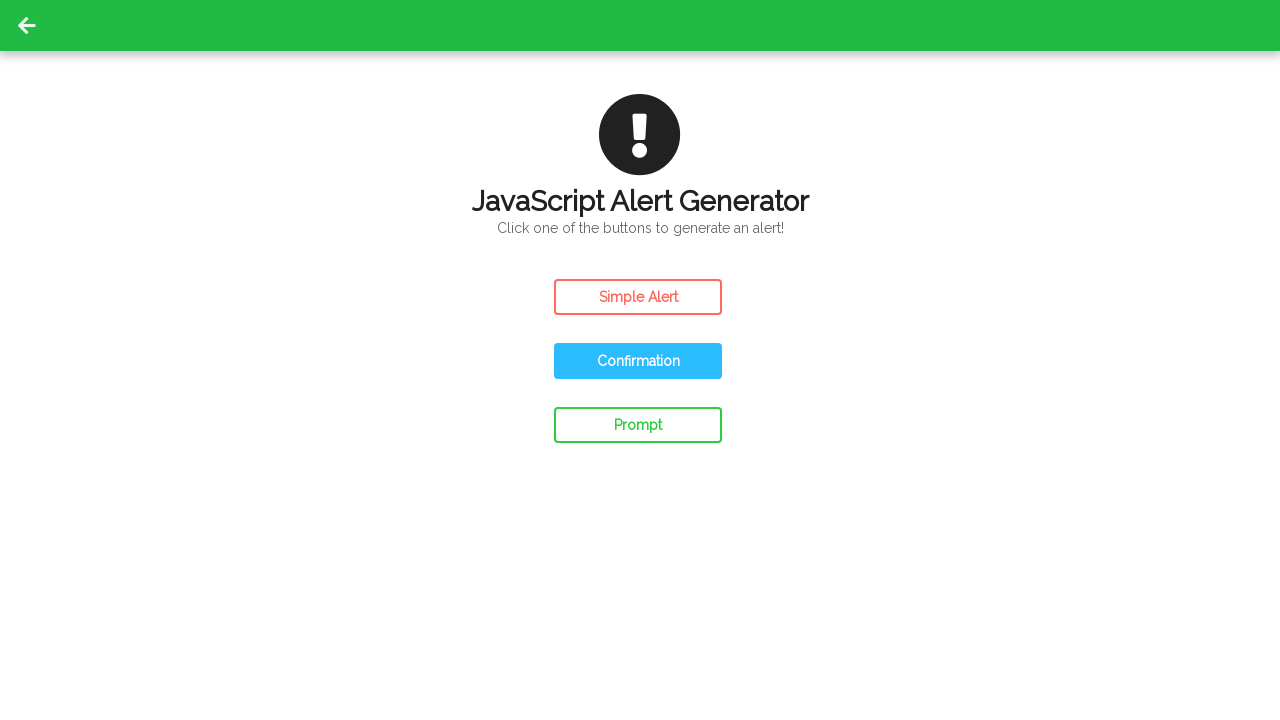

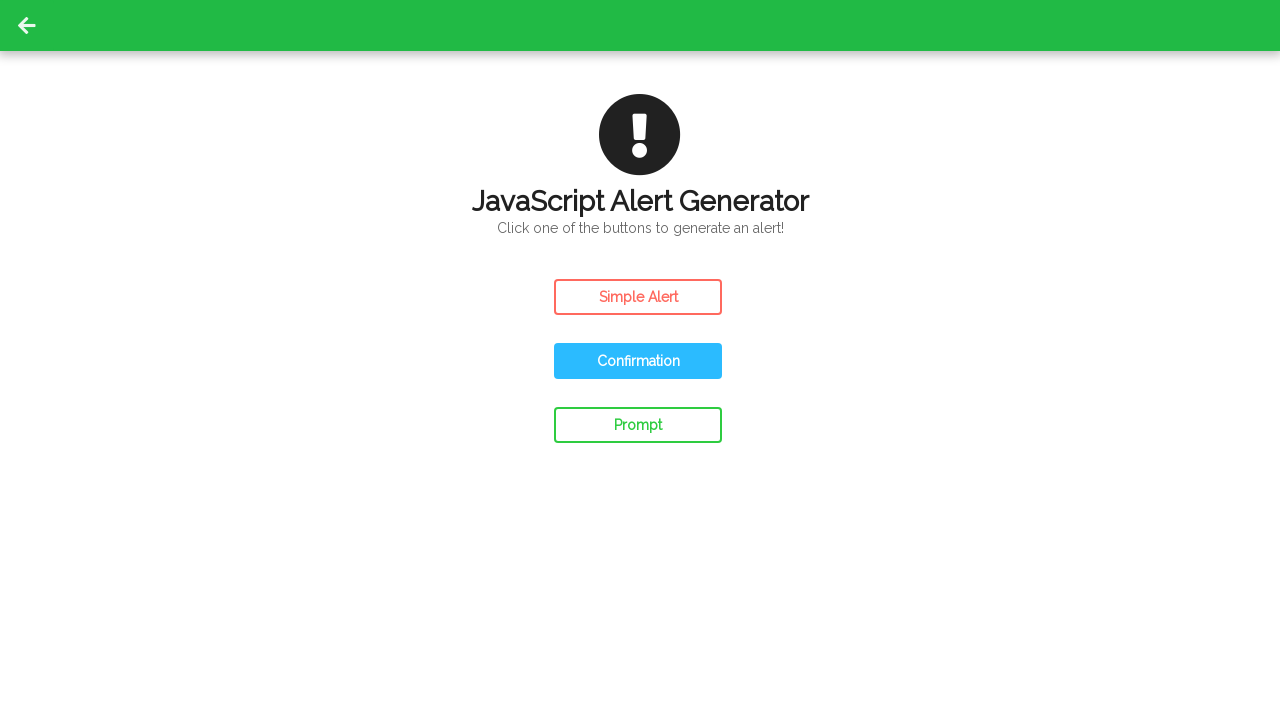